Navigates to a download page and clicks on the first link element found on the page

Starting URL: http://www.puritys.me/download.html

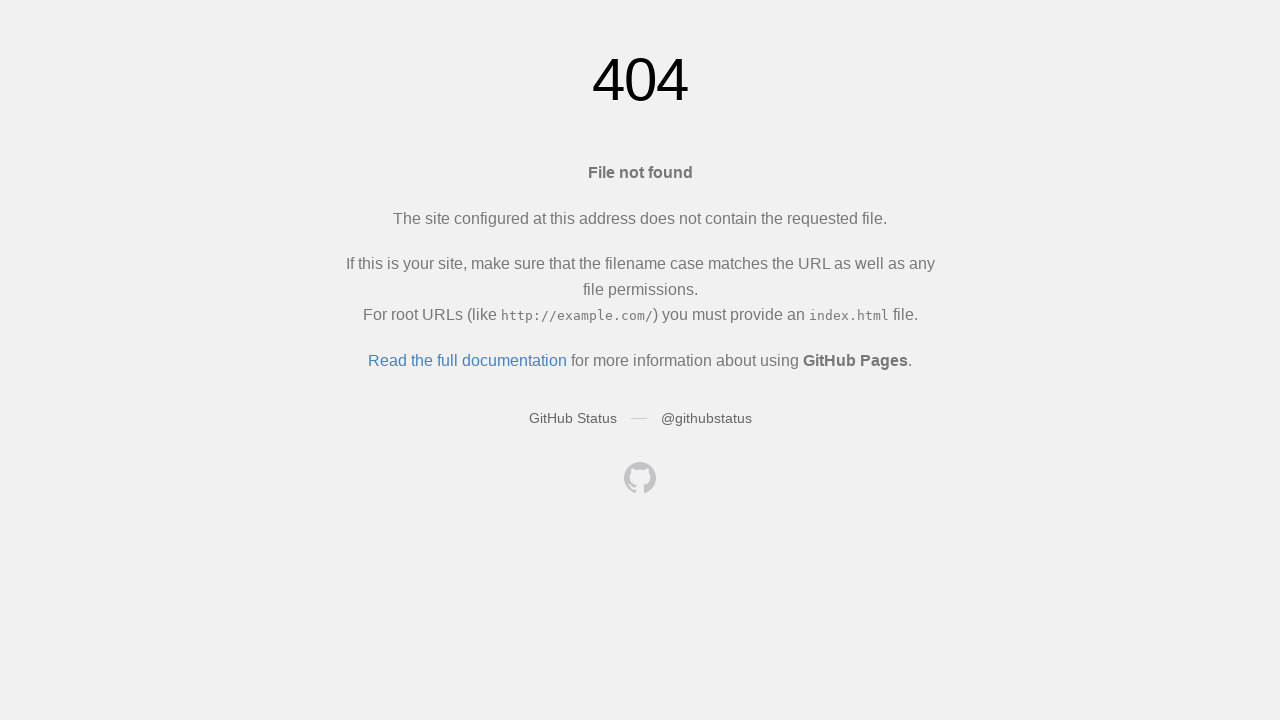

Navigated to download page at http://www.puritys.me/download.html
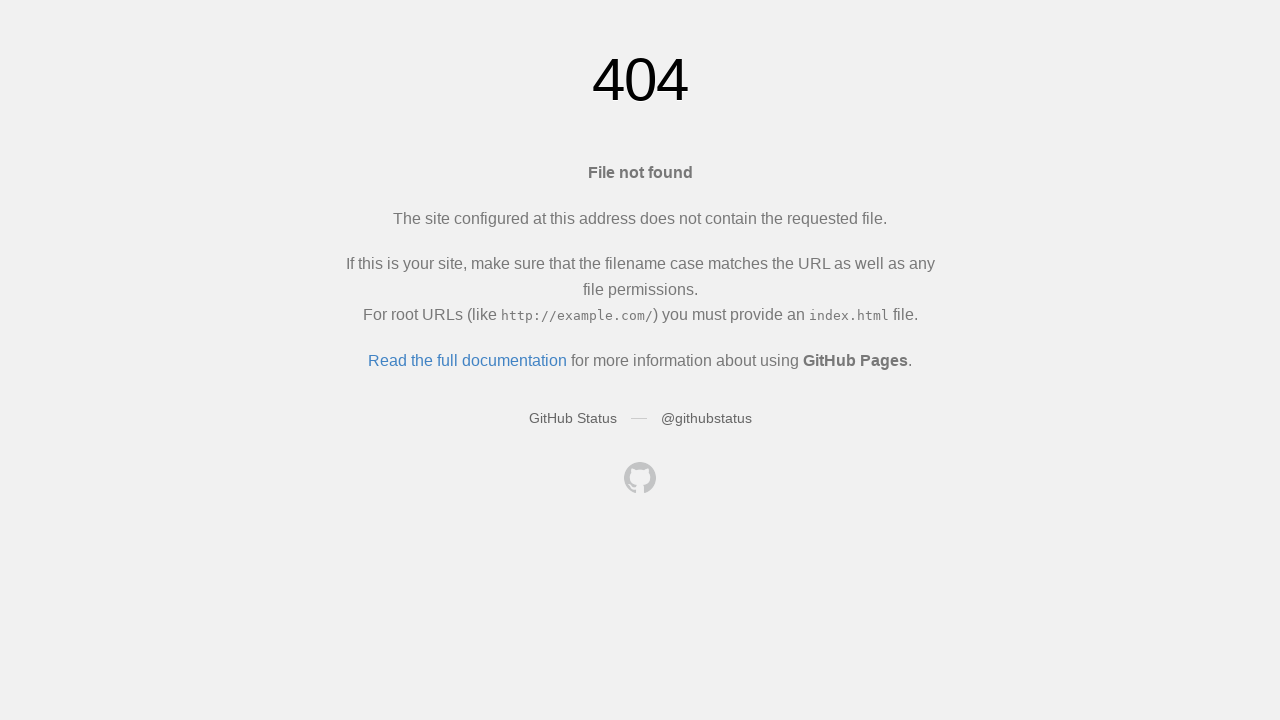

Clicked the first link element on the page at (468, 360) on a
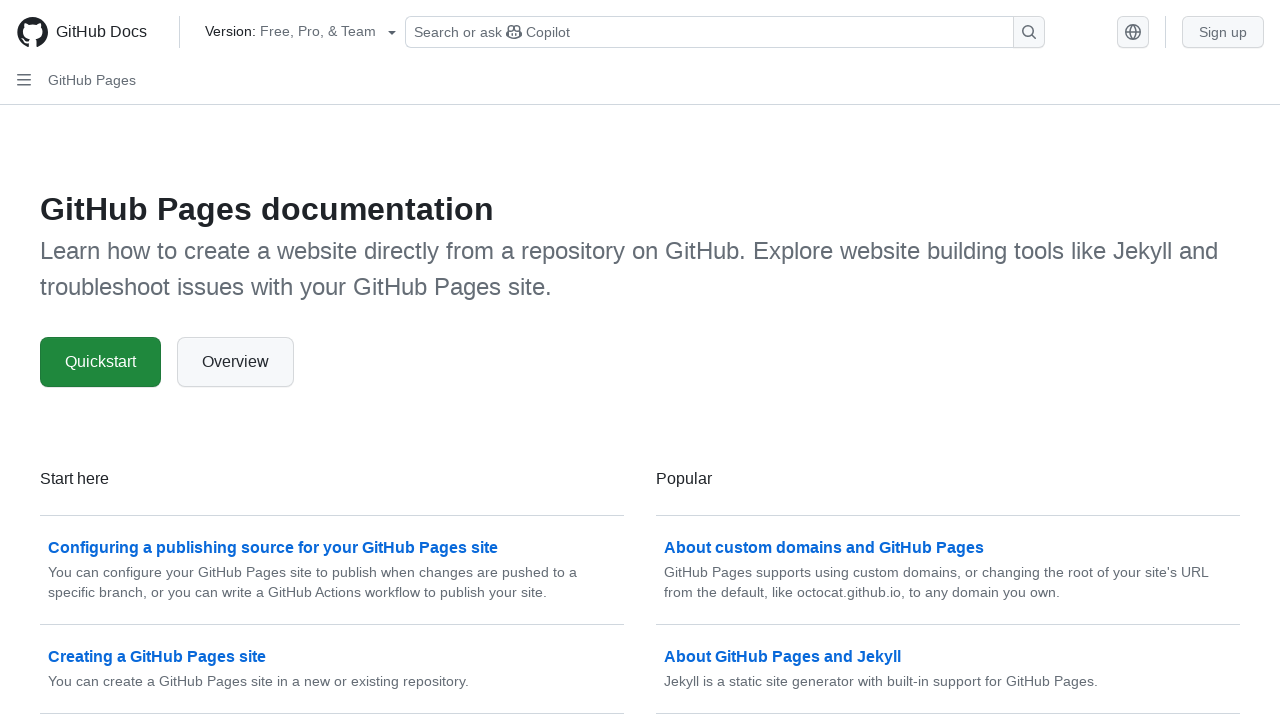

Waited 10 seconds for navigation/download to complete
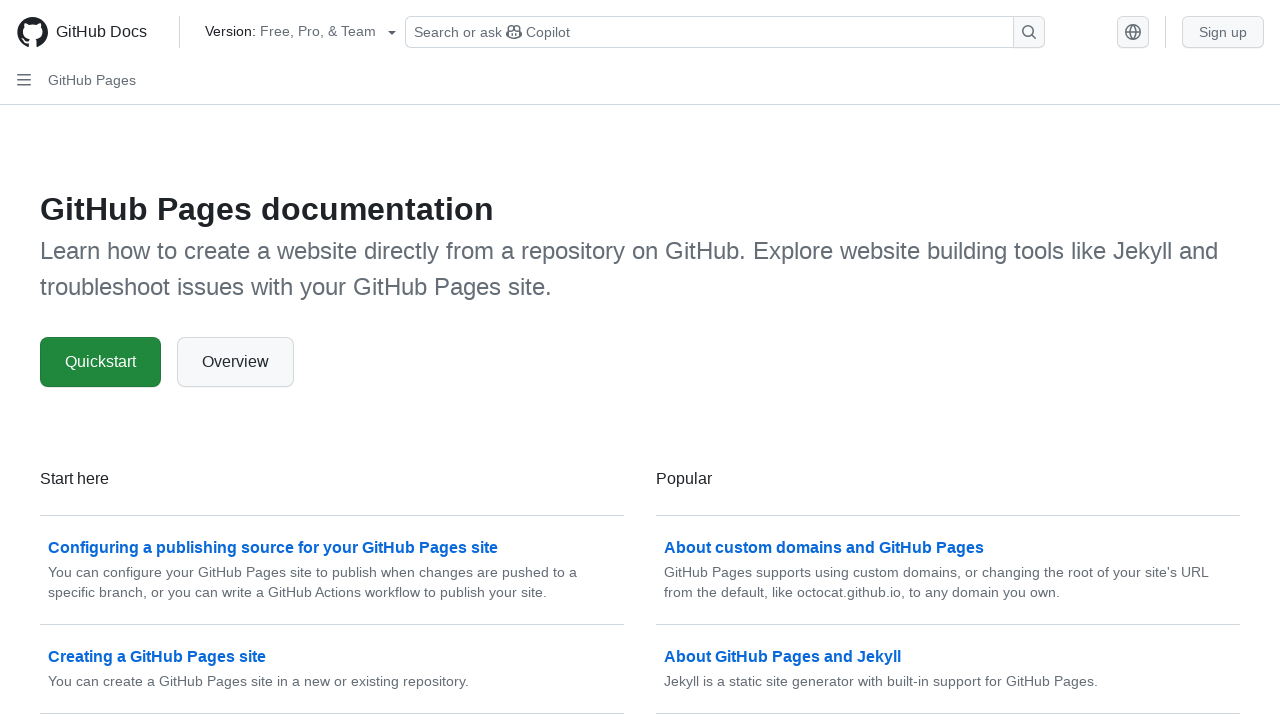

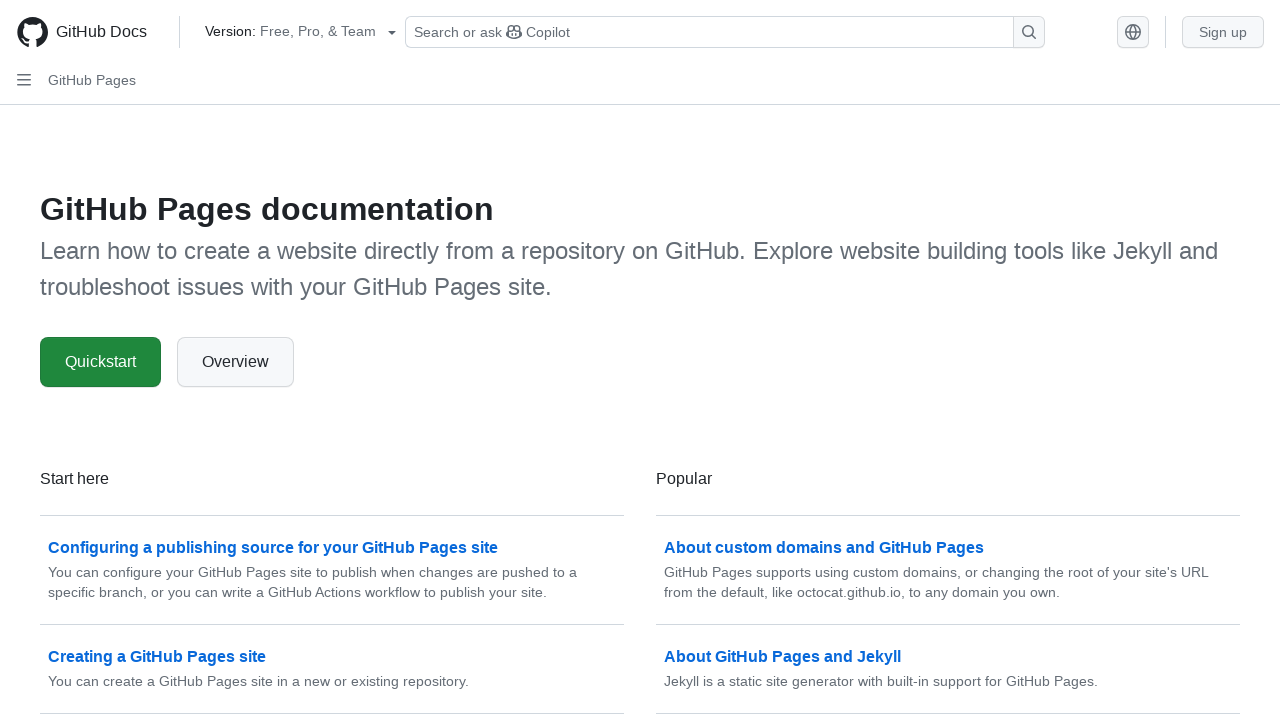